Tests dropdown selection using Playwright's built-in select method to choose an option by visible text, then verifies the selection.

Starting URL: http://the-internet.herokuapp.com/dropdown

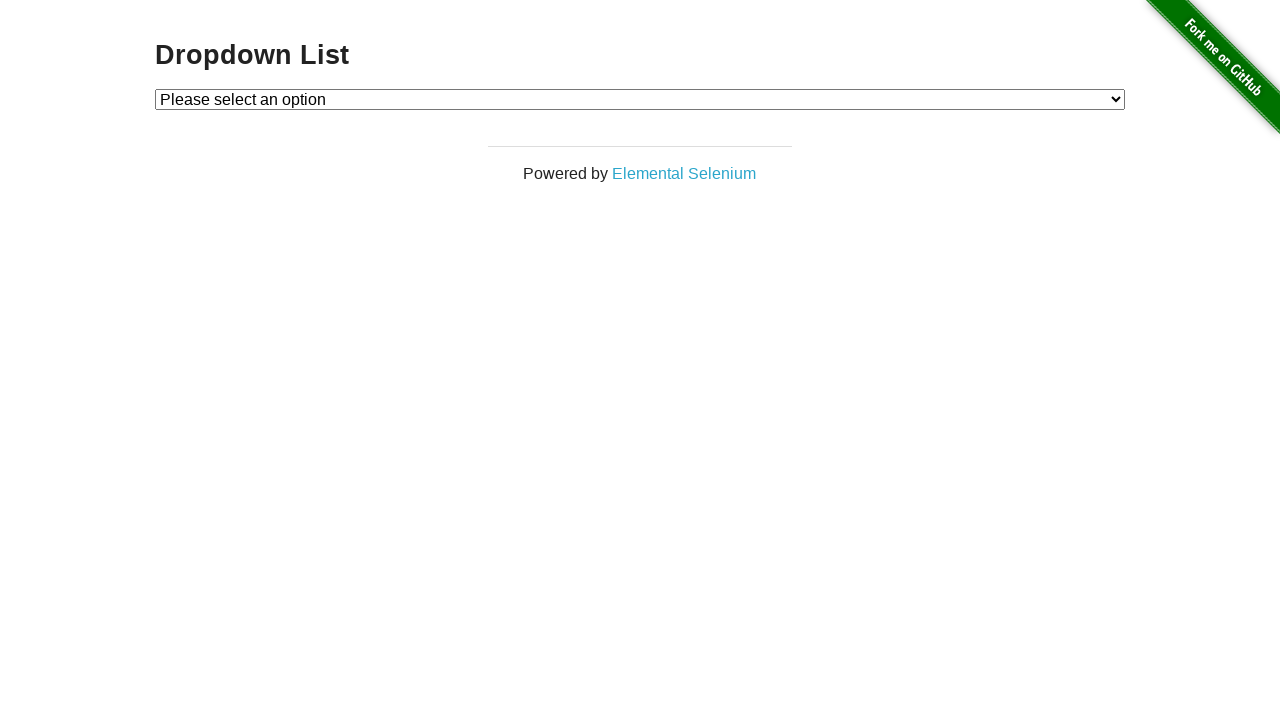

Navigated to dropdown test page
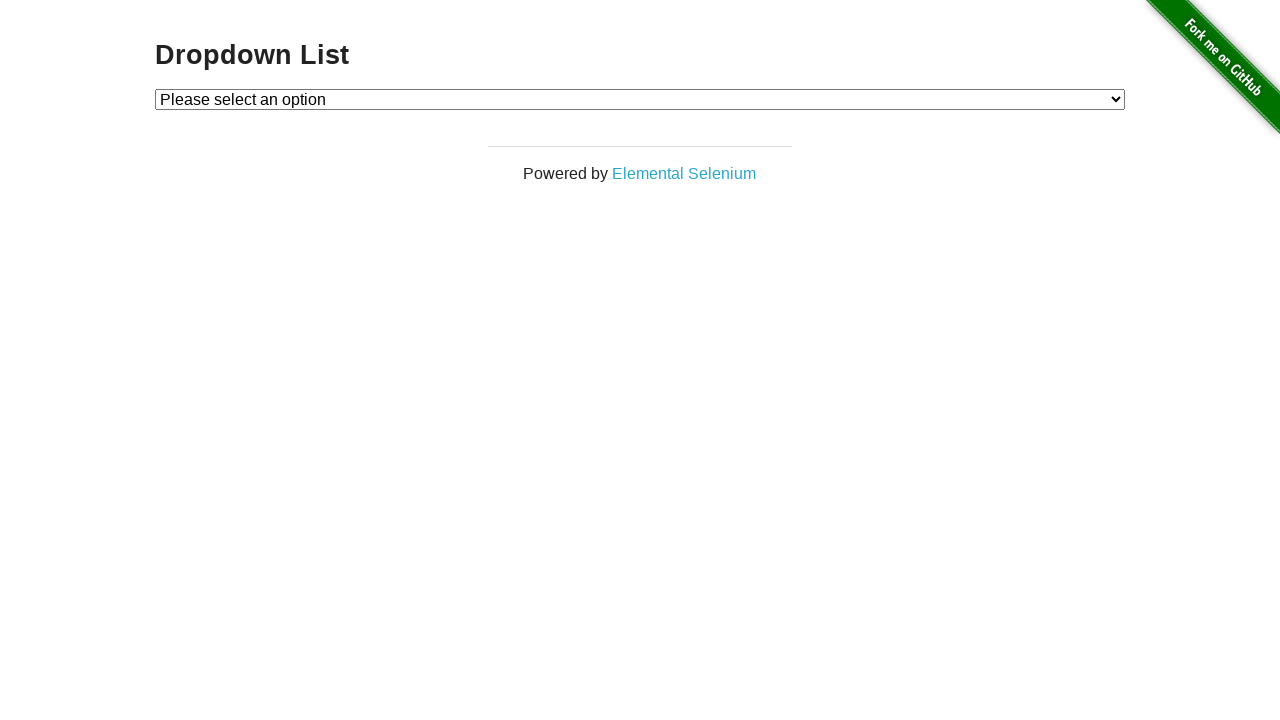

Selected 'Option 1' from dropdown using select_option method on #dropdown
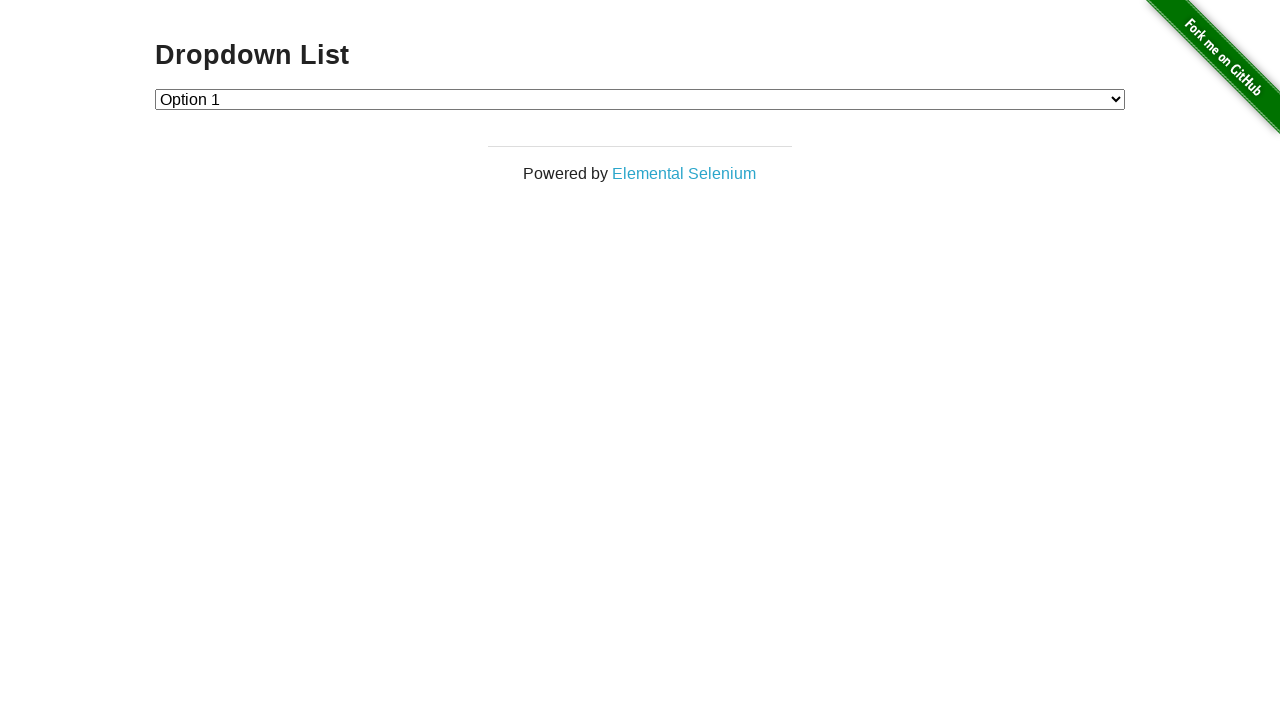

Retrieved the selected dropdown value
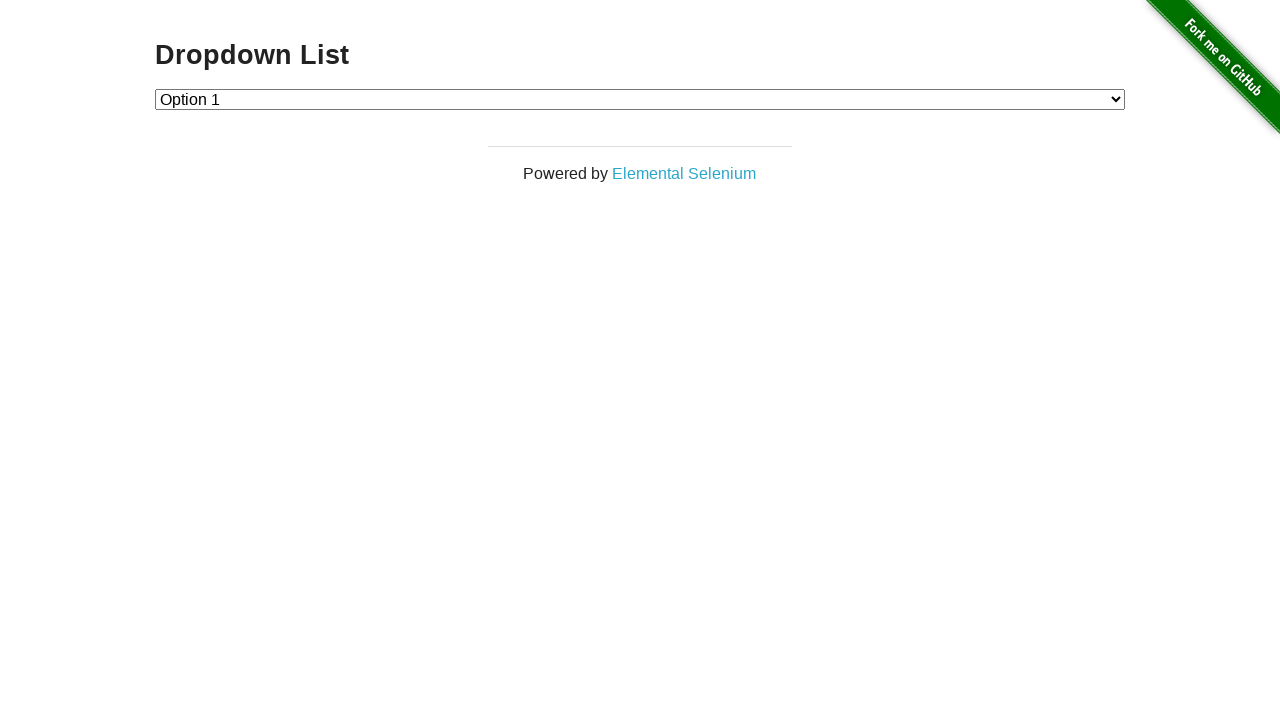

Verified that the selected value is '1'
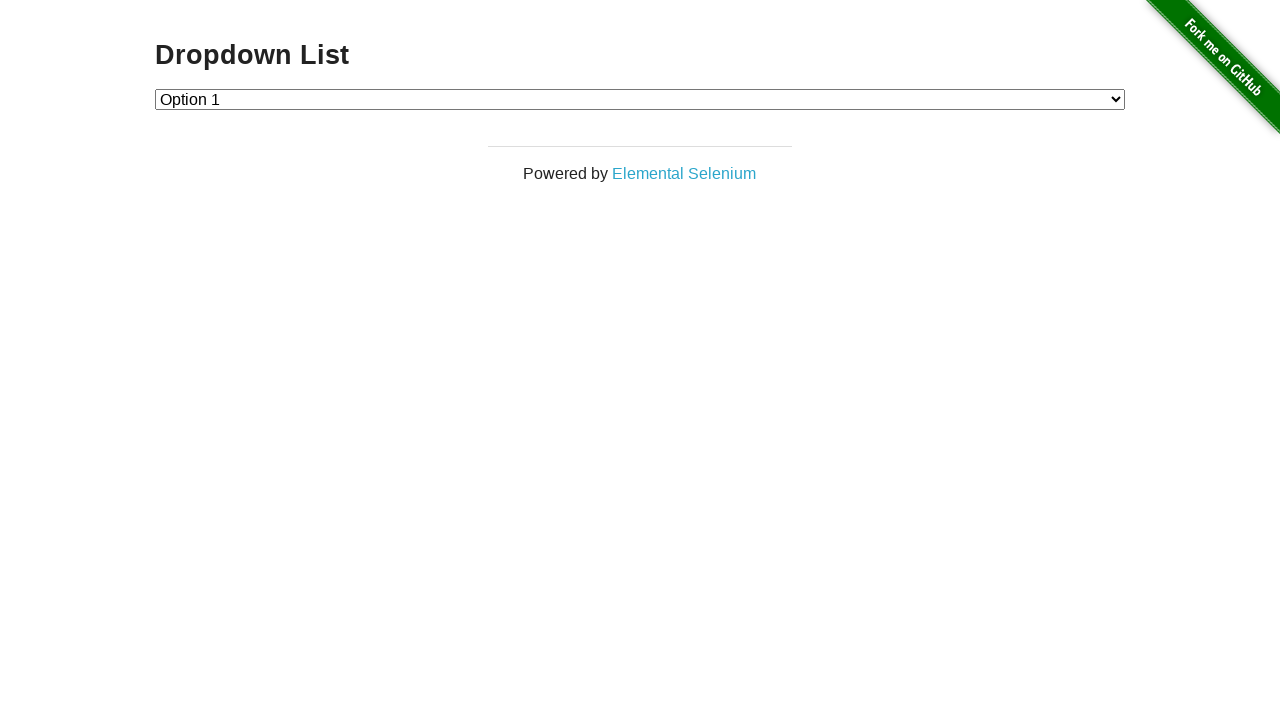

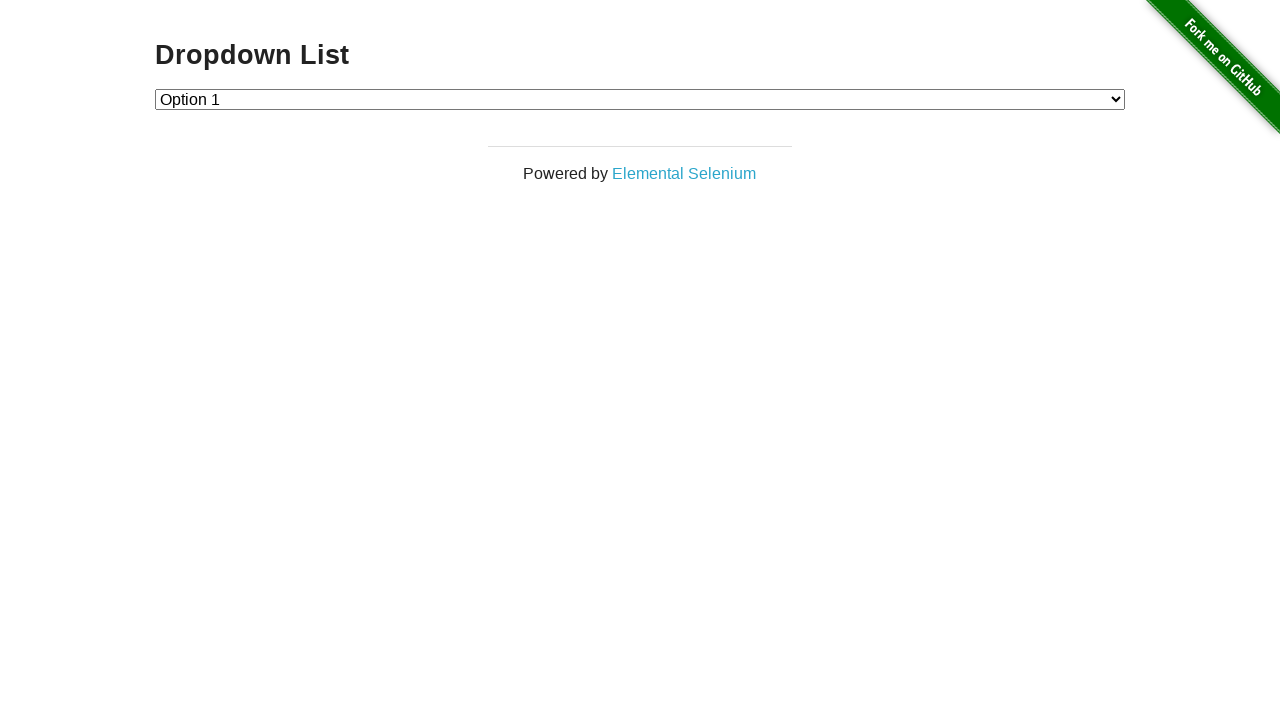